Navigates to SBI Securities Nikkei 225 index detail page and verifies that the stock price information is displayed on the page.

Starting URL: https://www.sbisec.co.jp/ETGate/?_ControlID=WPLETmgR001Control&_PageID=WPLETmgR001Mdtl20&_DataStoreID=DSWPLETmgR001Control&_ActionID=DefaultAID&burl=iris_indexDetail&cat1=market&cat2=index&dir=tl1-idxdtl%7Ctl2-.N225%7Ctl5-jpn&file=index.html&getFlg=on

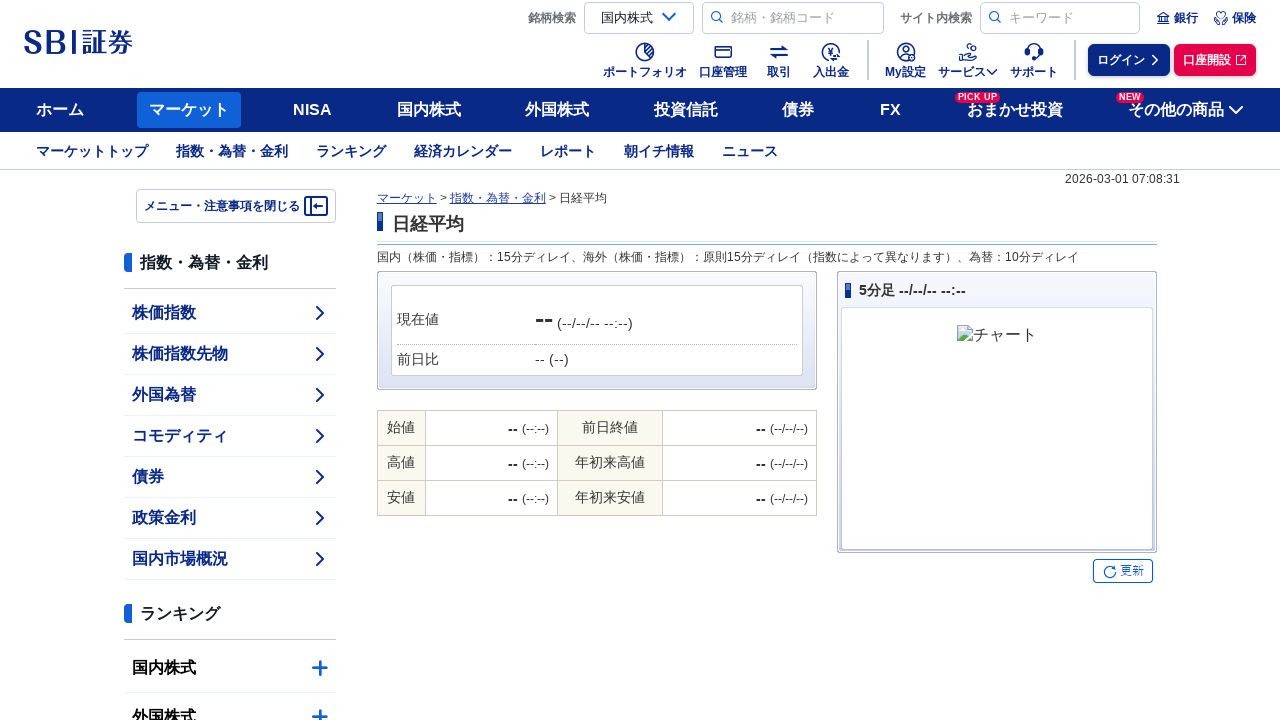

Set viewport size to 800x600
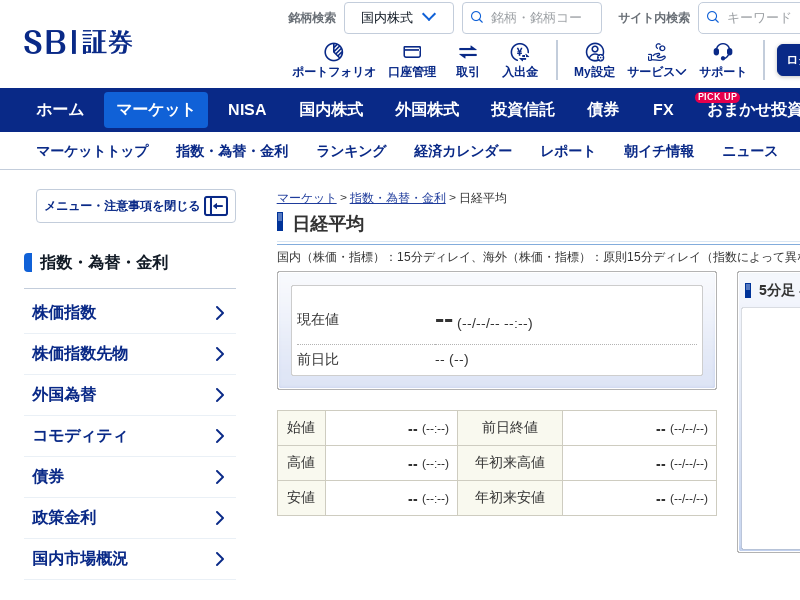

Stock price information element loaded on Nikkei 225 index detail page
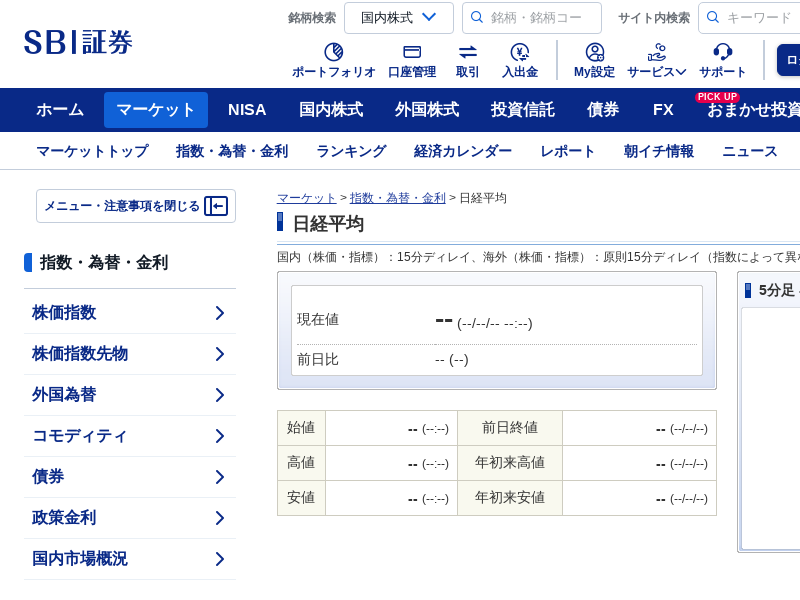

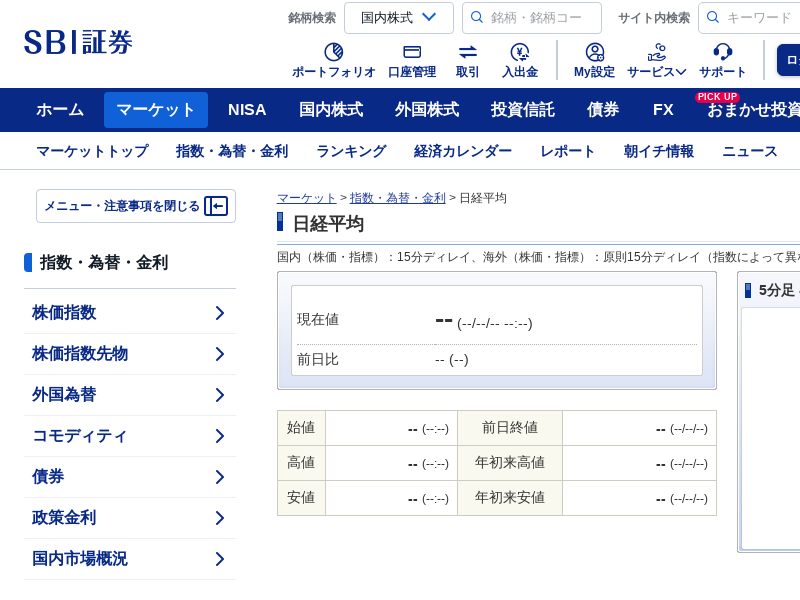